Tests text box form by filling name and email fields and verifying the output message

Starting URL: https://demoqa.com/

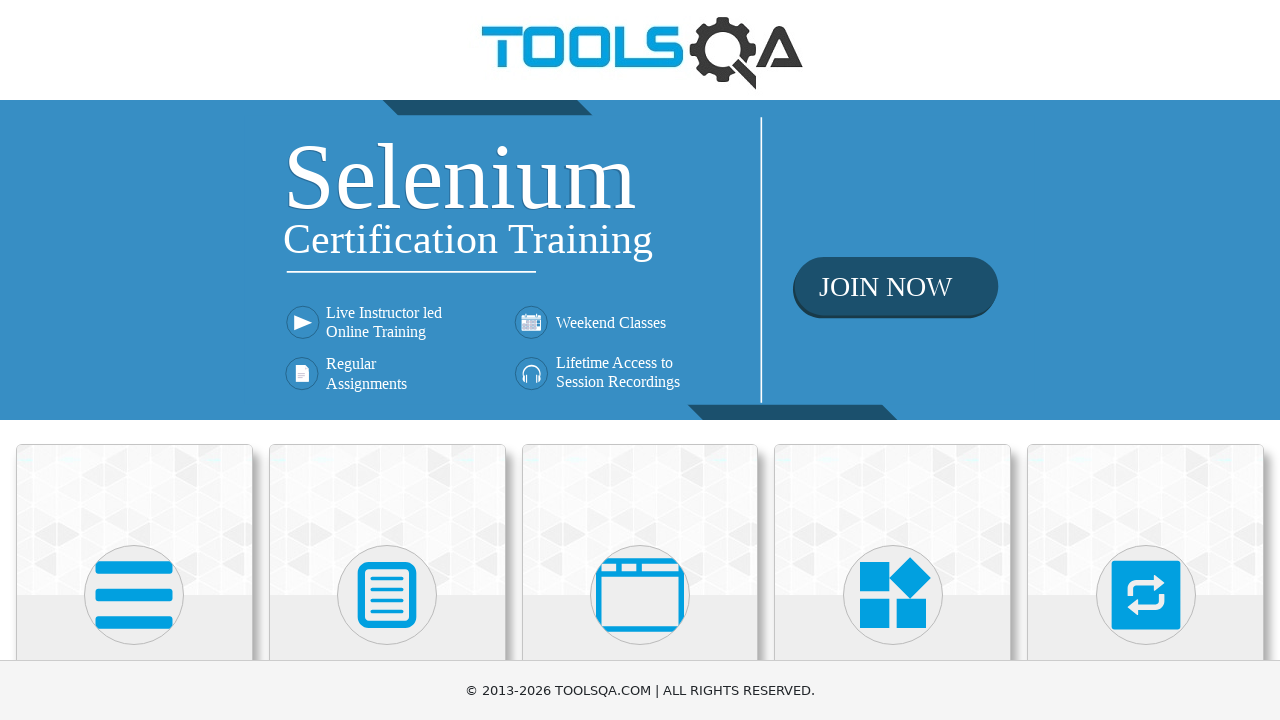

Clicked Elements card at (134, 520) on xpath=//div[@class='card mt-4 top-card'][1]
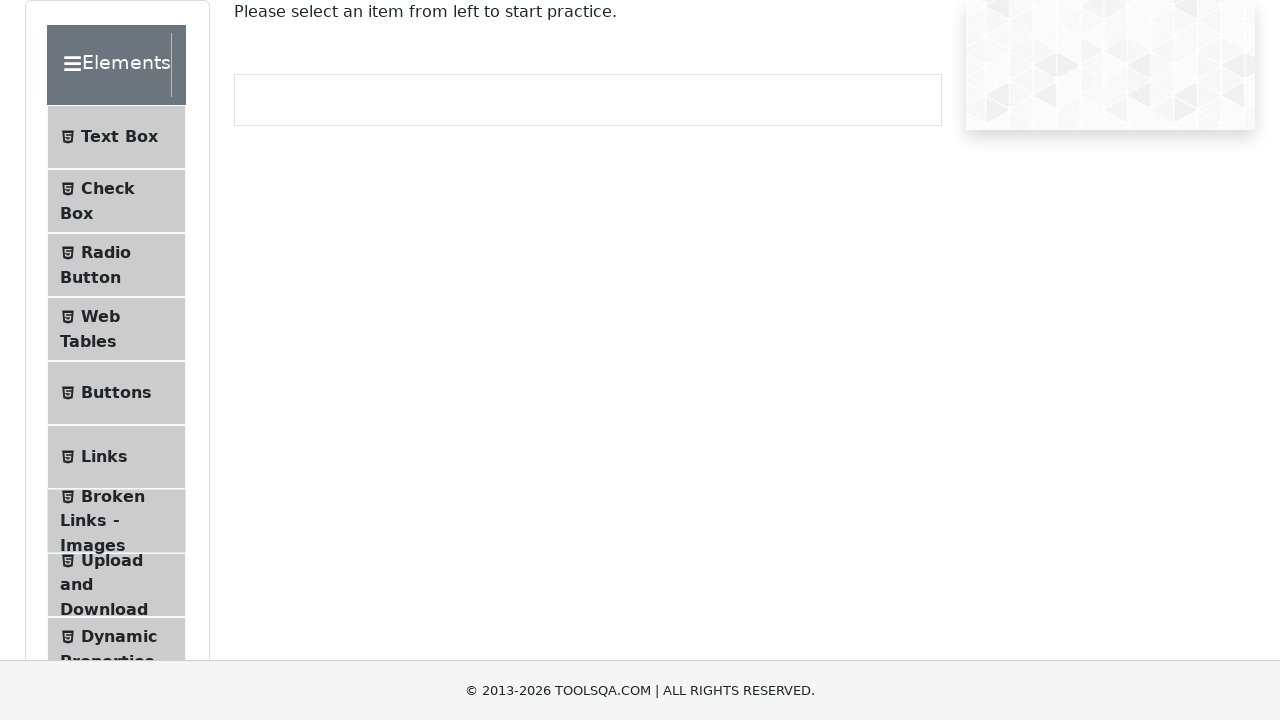

Clicked Text Box menu item at (116, 137) on xpath=//li[@id='item-0'][1]
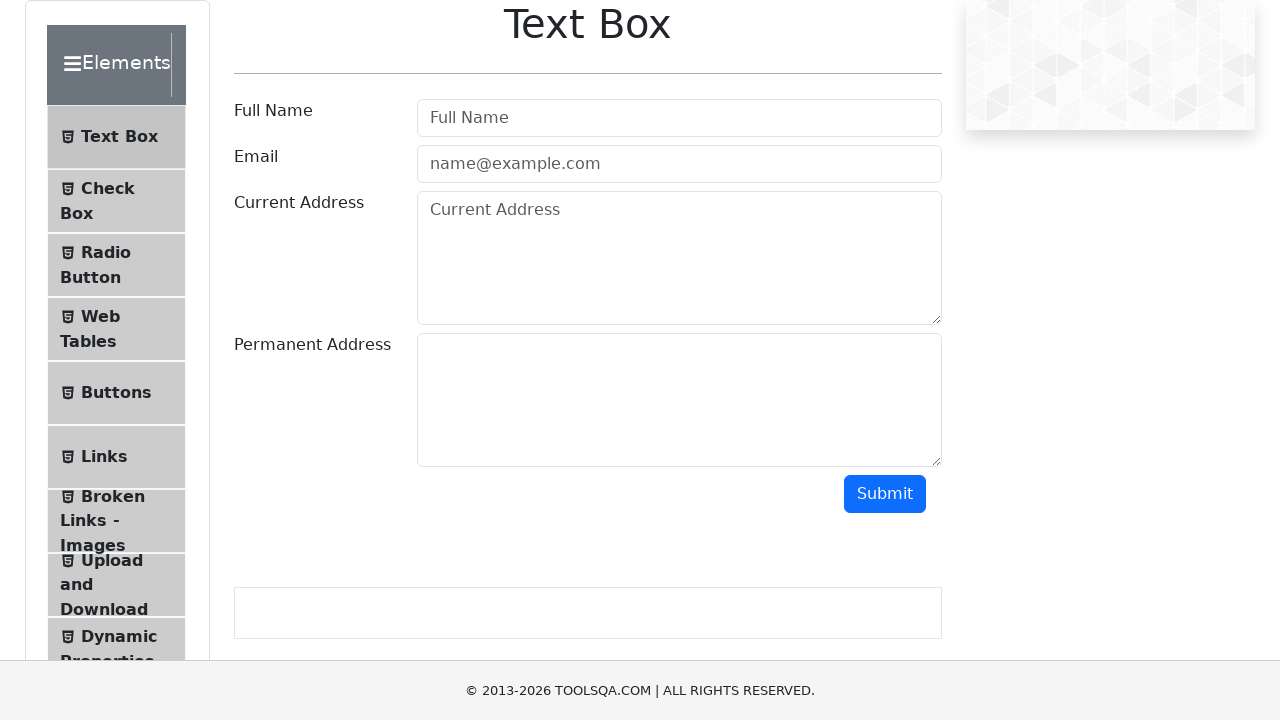

Filled Full Name field with 'Barak Obama' on xpath=//input[@class=' mr-sm-2 form-control'][1]
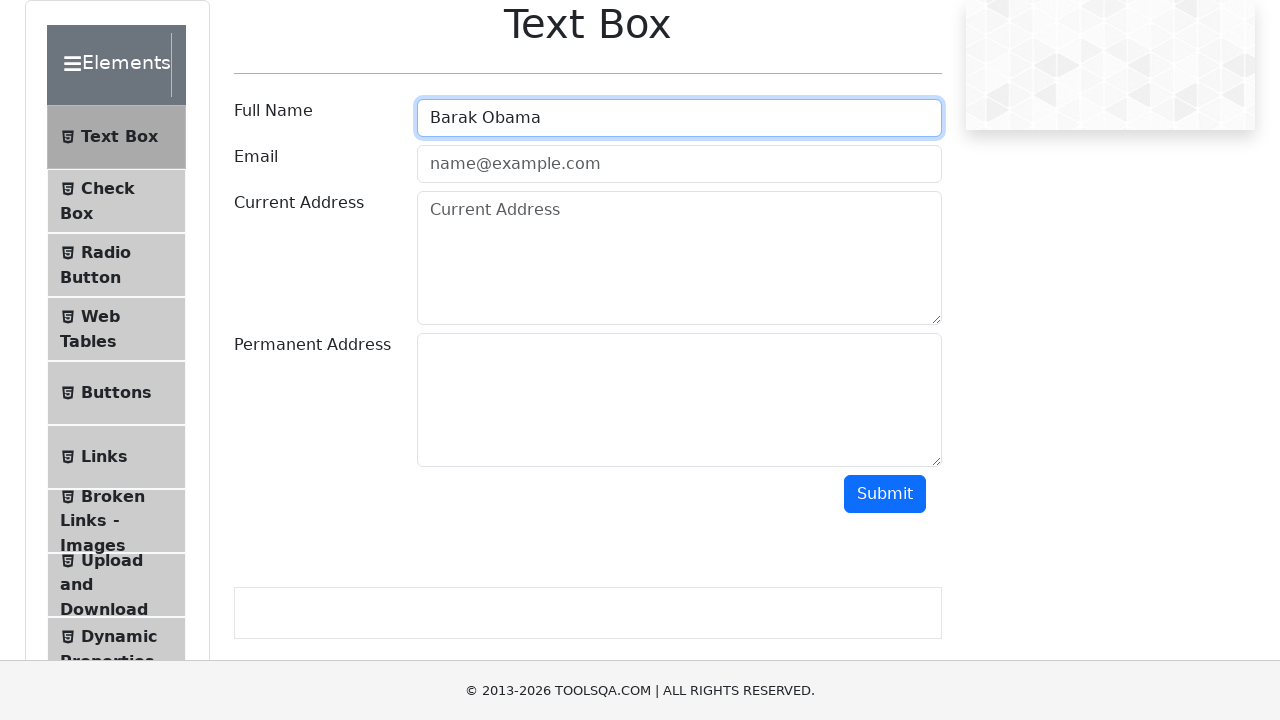

Filled Email field with 'barak1961@gmail.com' on input.mr-sm-2.form-control
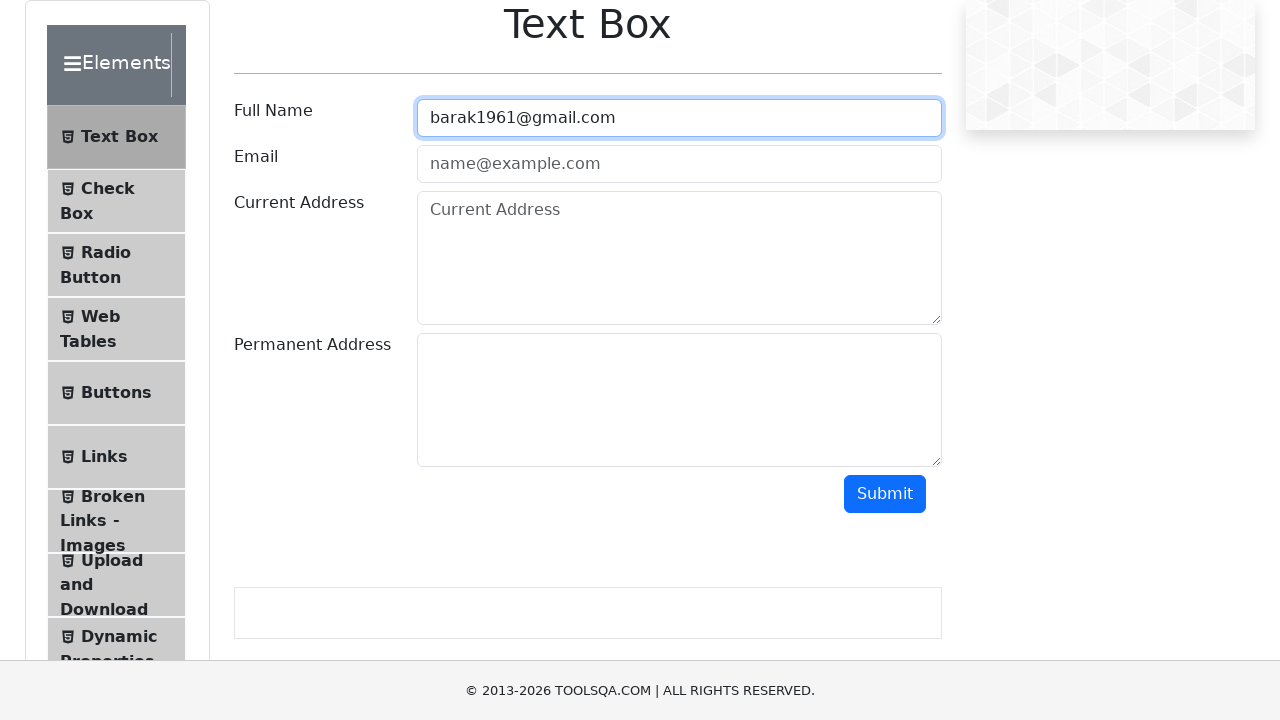

Clicked submit button to submit form at (885, 494) on #submit
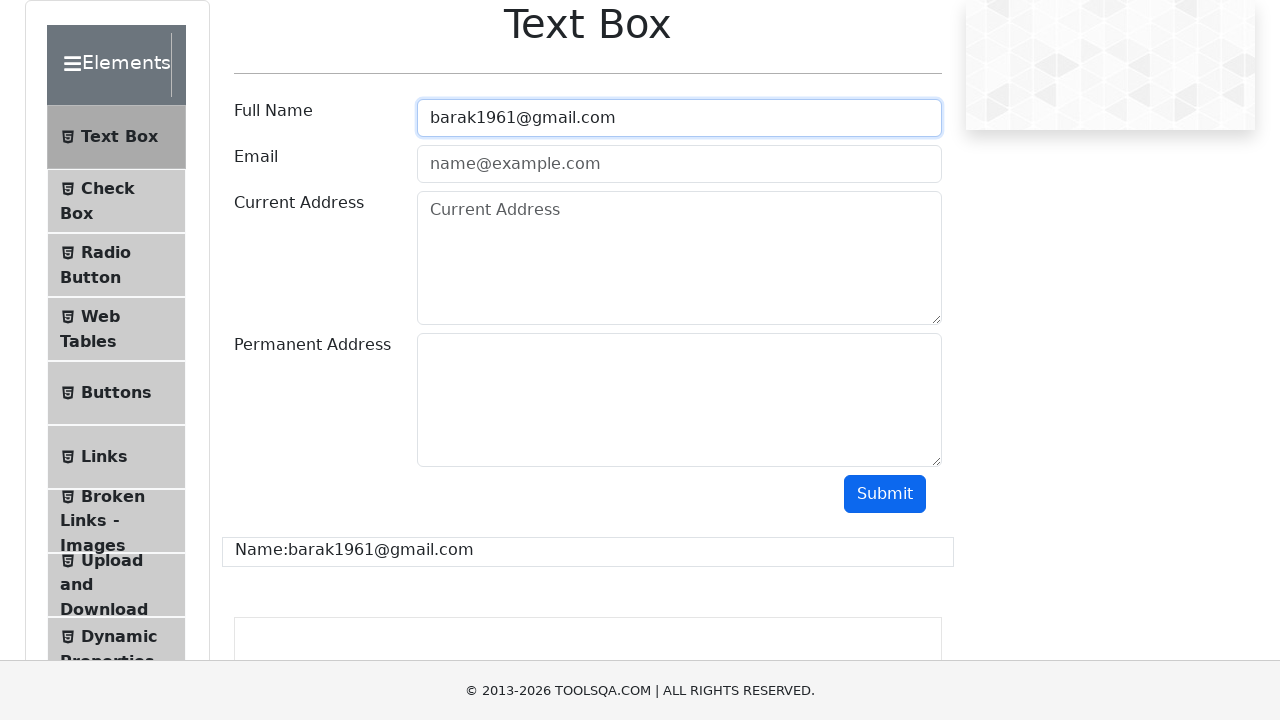

Output message displayed successfully
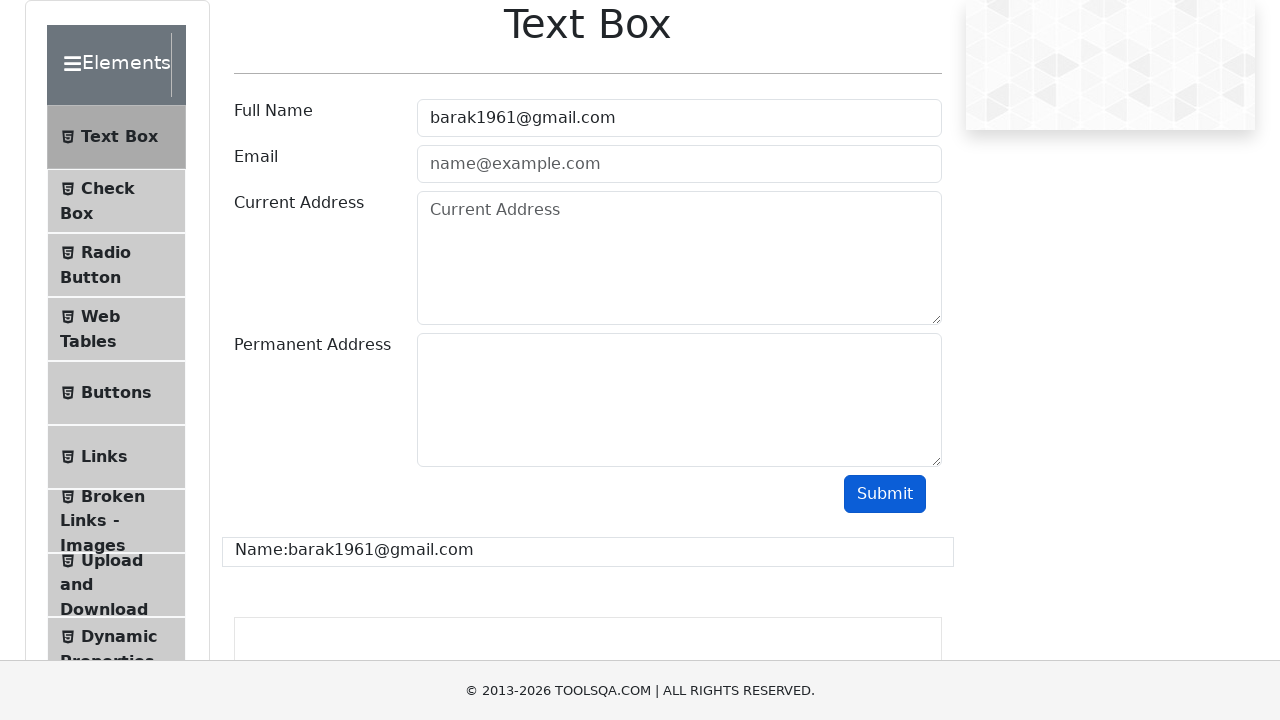

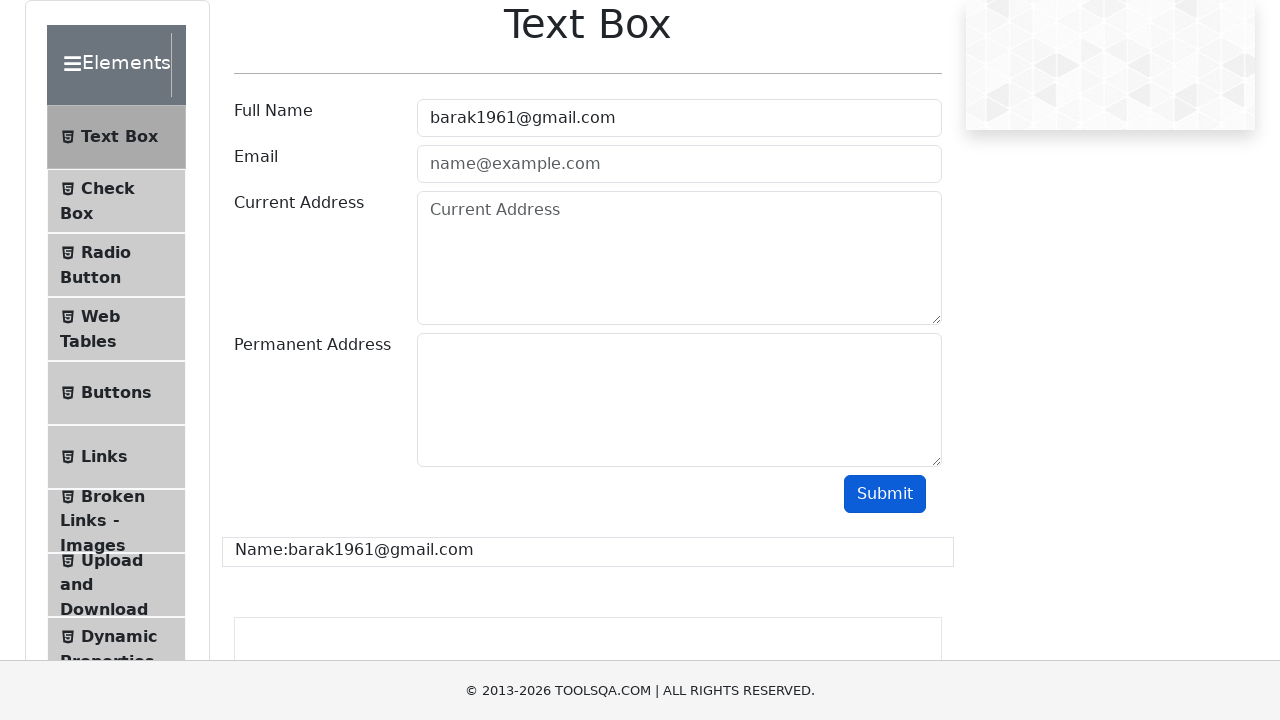